Tests the search functionality by opening the search modal, typing a query, and then clearing the search input.

Starting URL: https://webdriver.io/docs/api

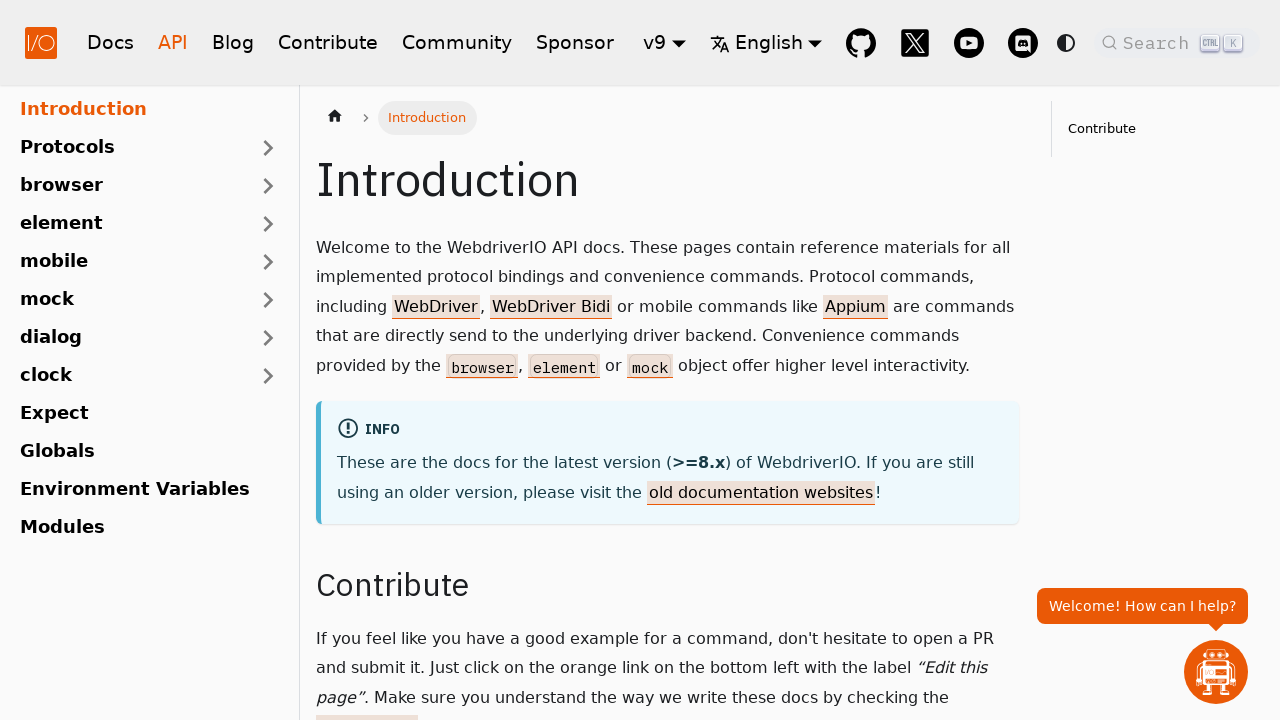

Clicked search button to open search modal at (1177, 42) on .DocSearch-Button
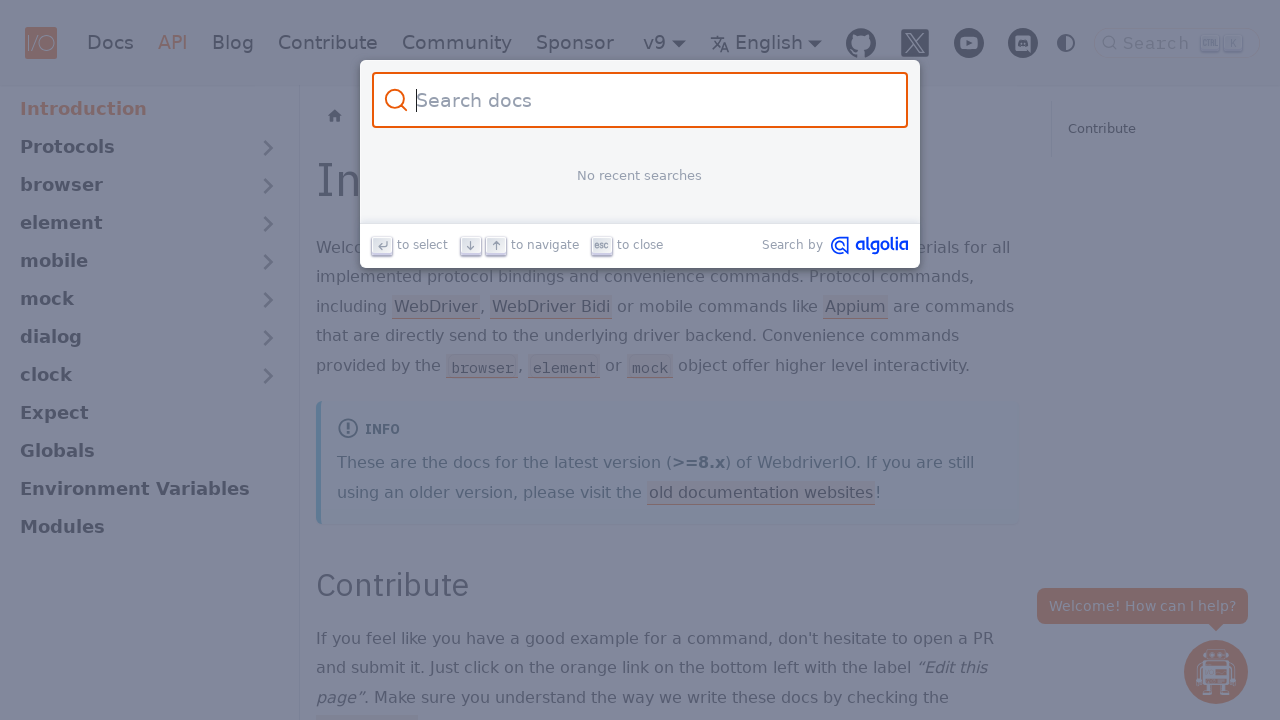

Search input field appeared
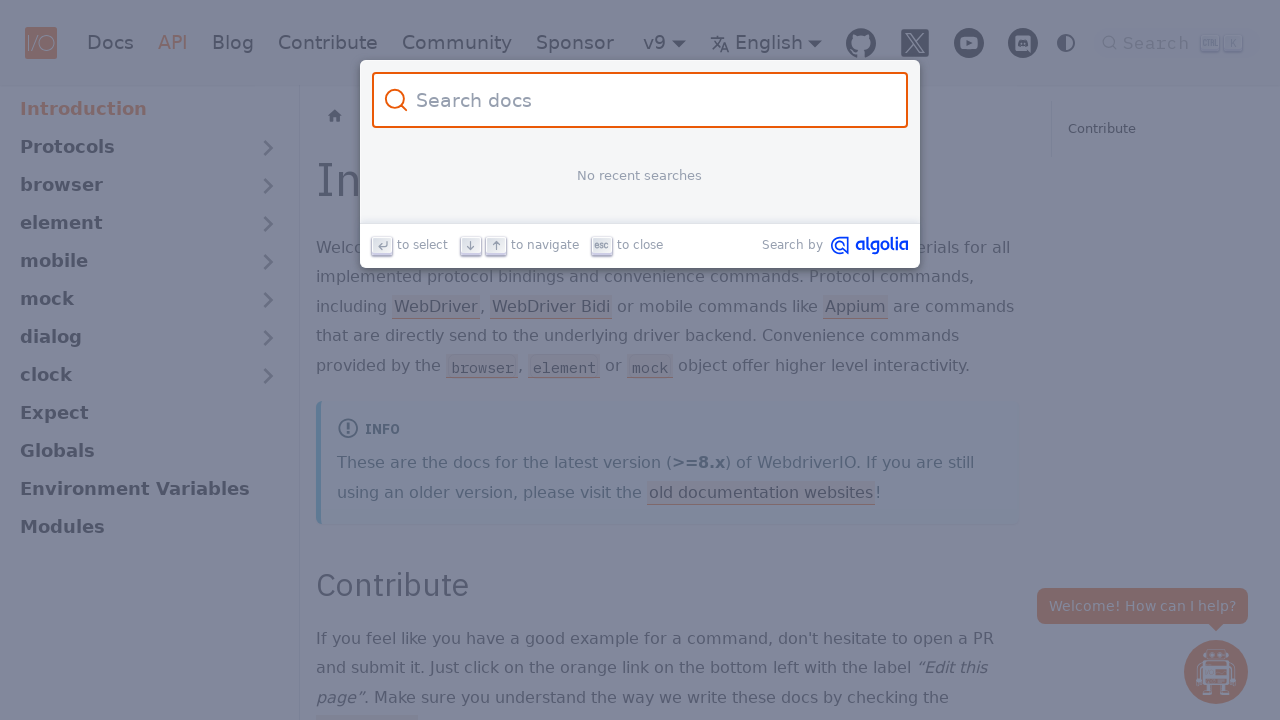

Typed 'all is done' in search field on #docsearch-input
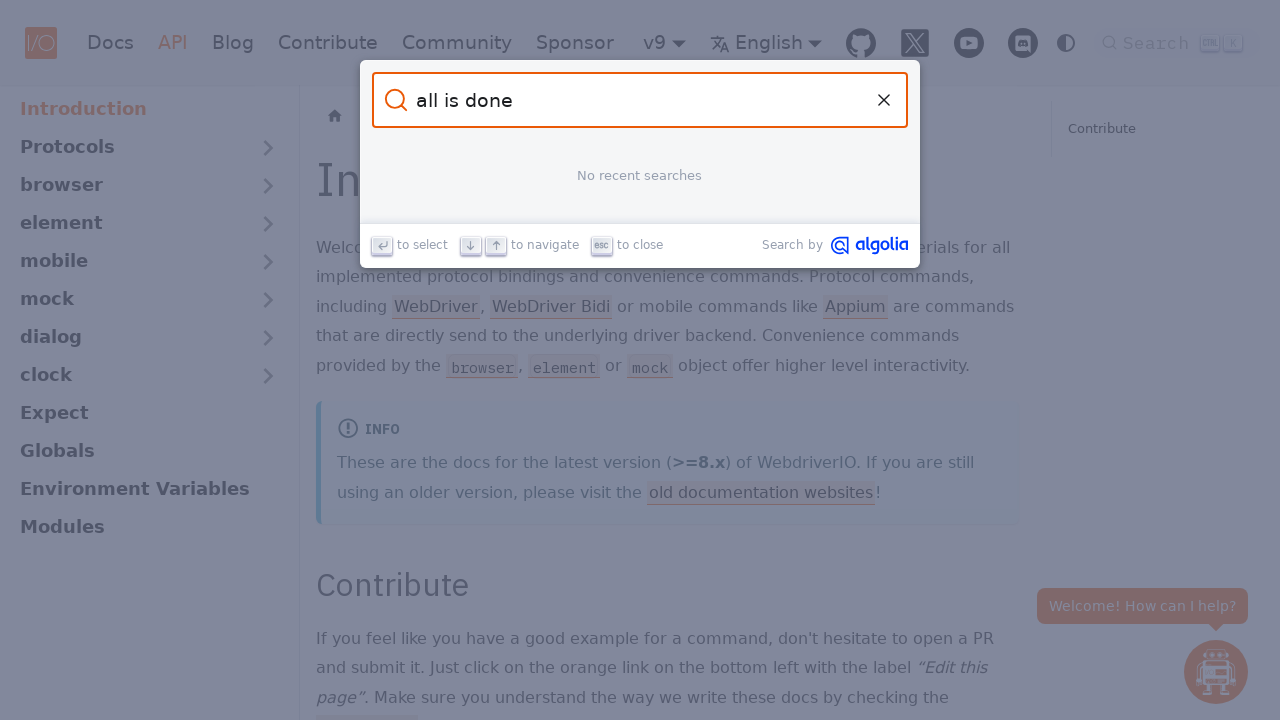

Clicked clear button to reset search input at (884, 100) on .DocSearch-Reset
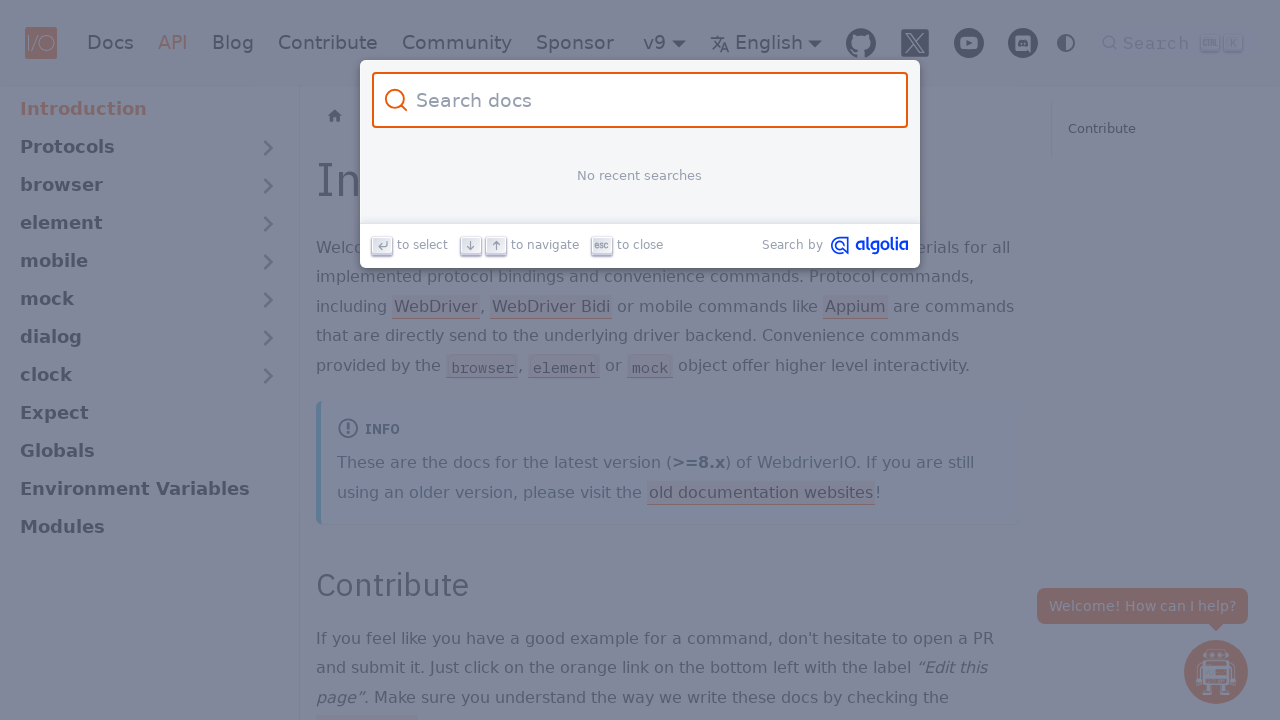

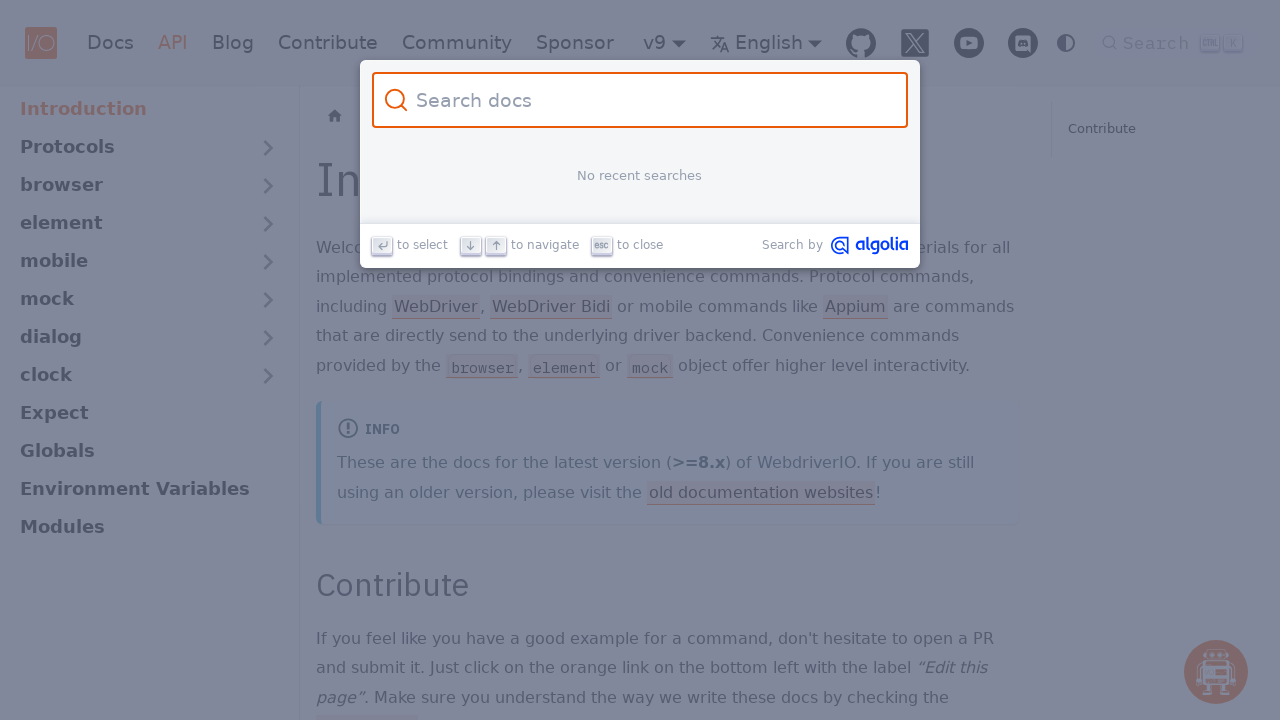